Tests email subscription functionality from the cart page

Starting URL: https://www.automationexercise.com/

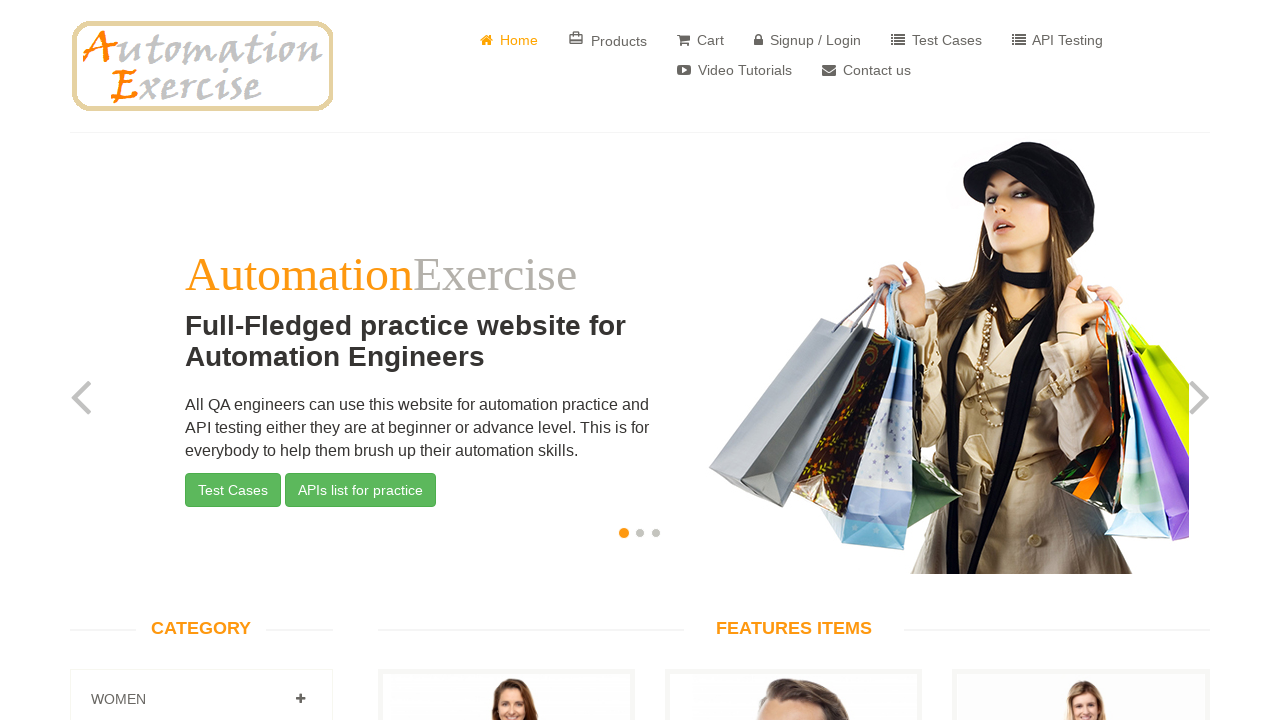

Clicked Cart button to navigate to cart page at (700, 40) on text=Cart
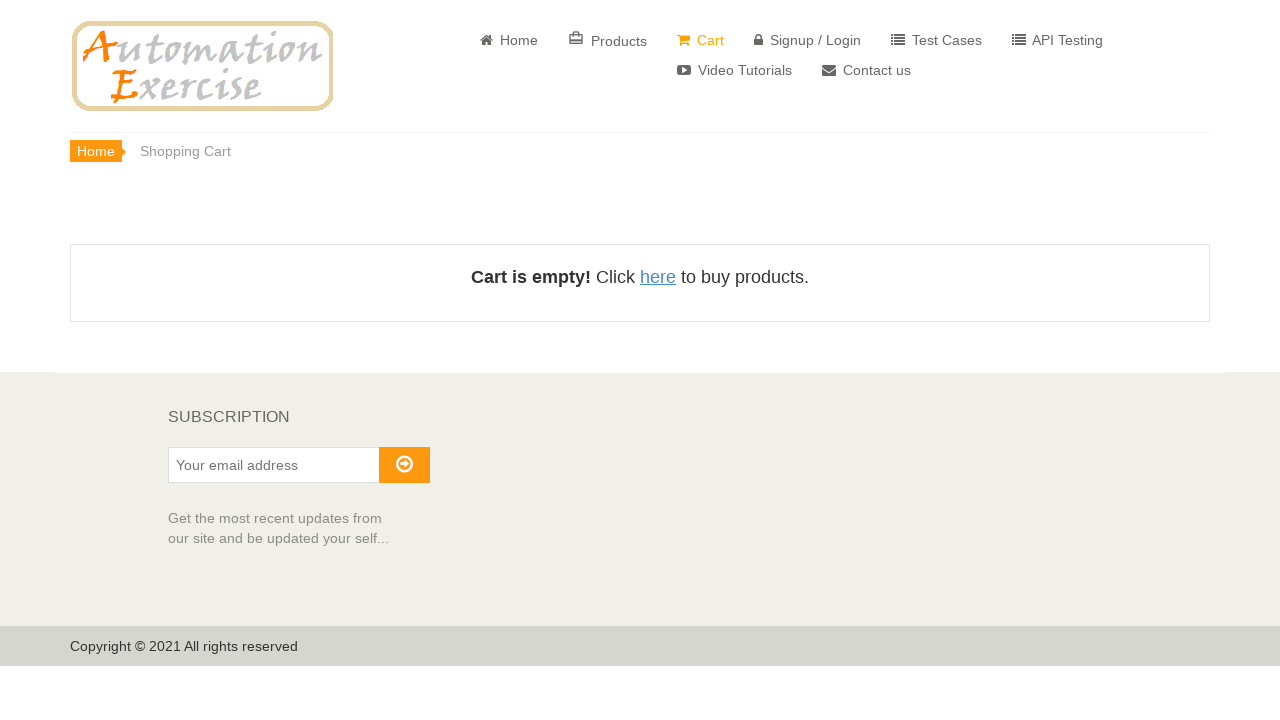

Scrolled down to footer section
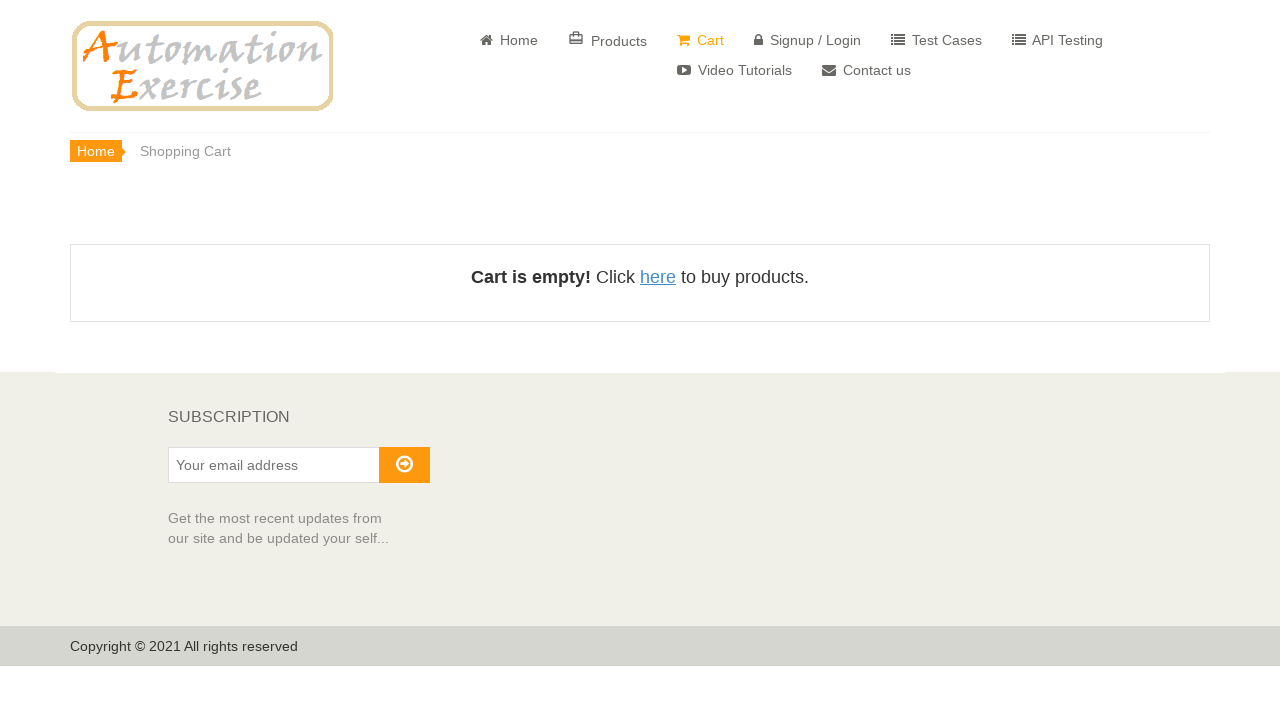

Filled subscription email field with unique email address on #susbscribe_email
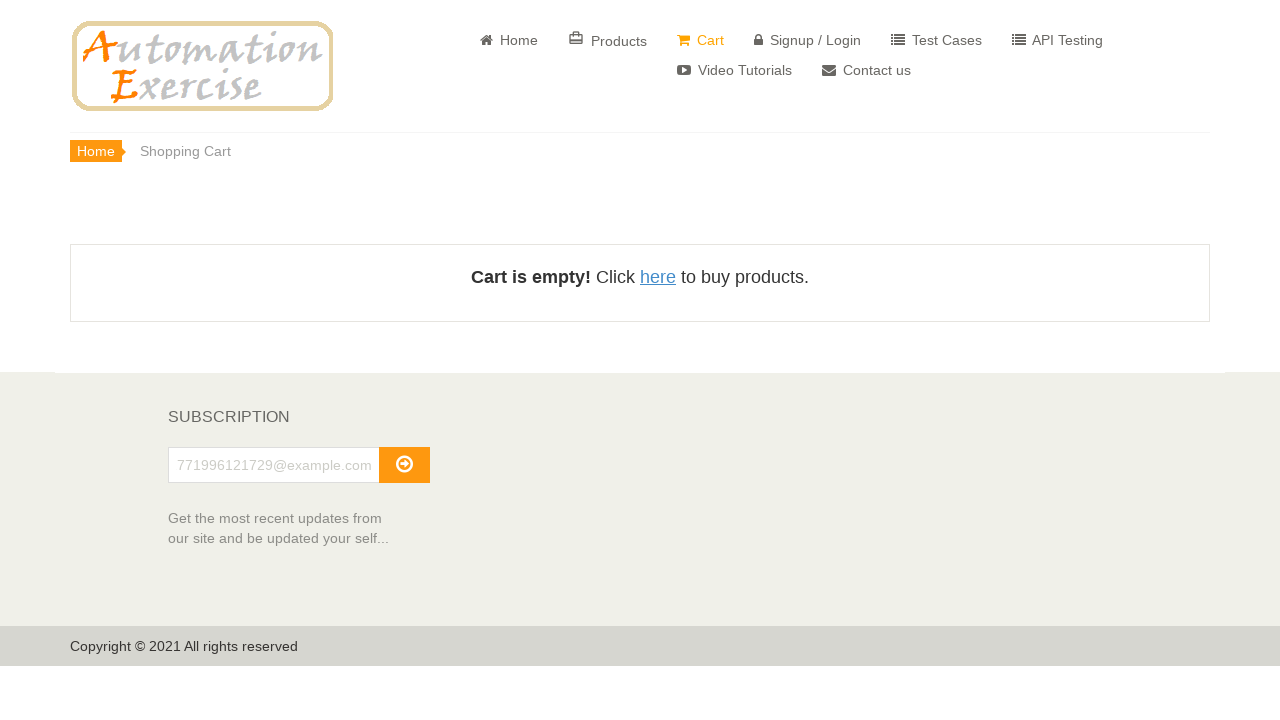

Clicked subscribe button to submit email subscription at (404, 465) on #subscribe
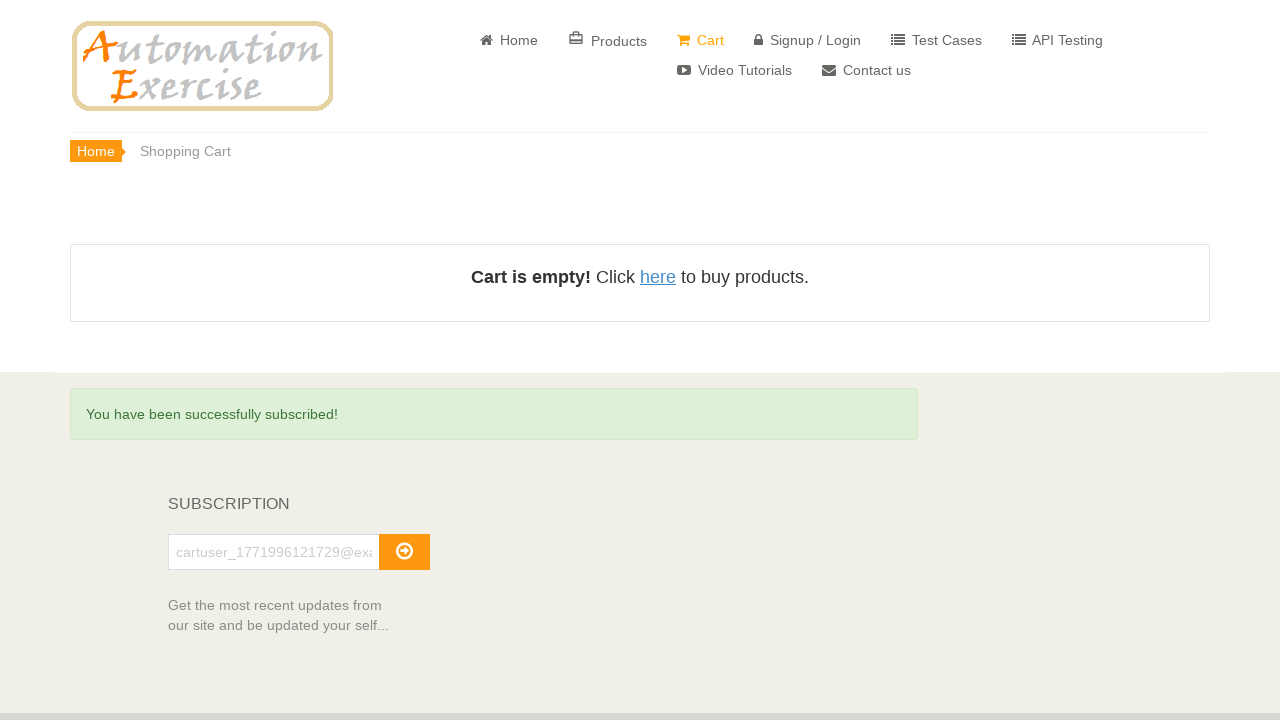

Success message appeared confirming subscription
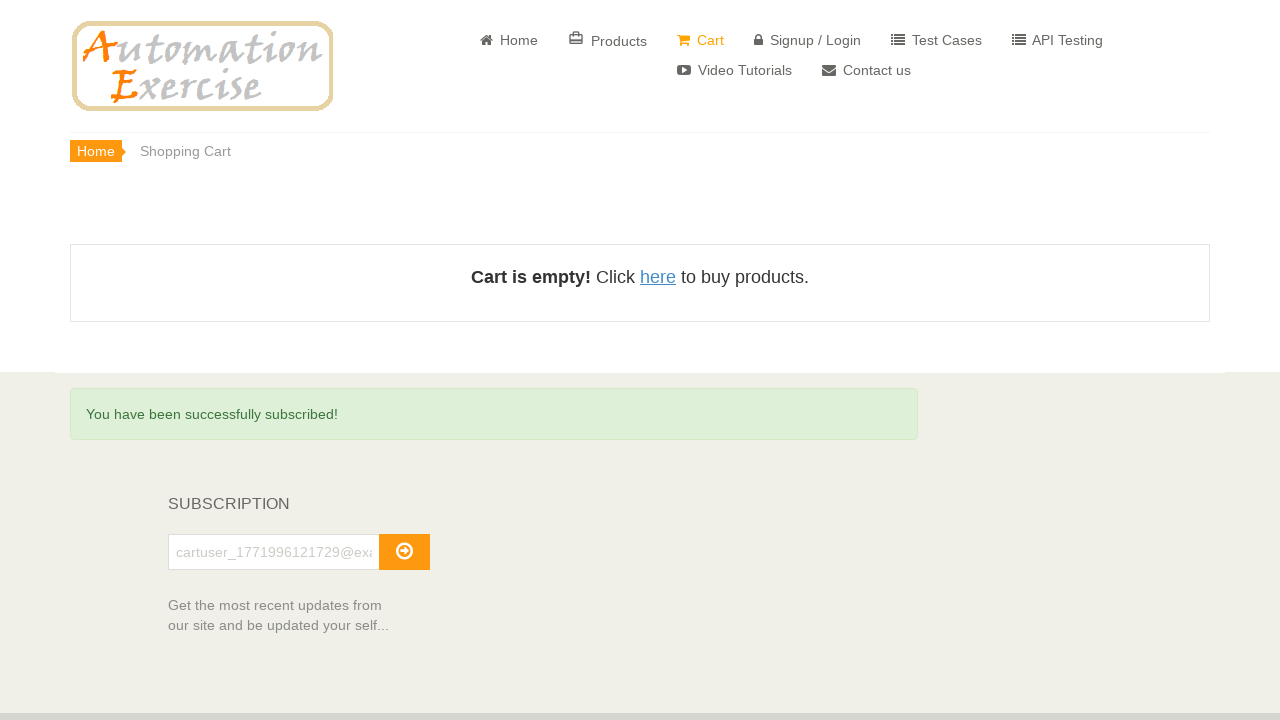

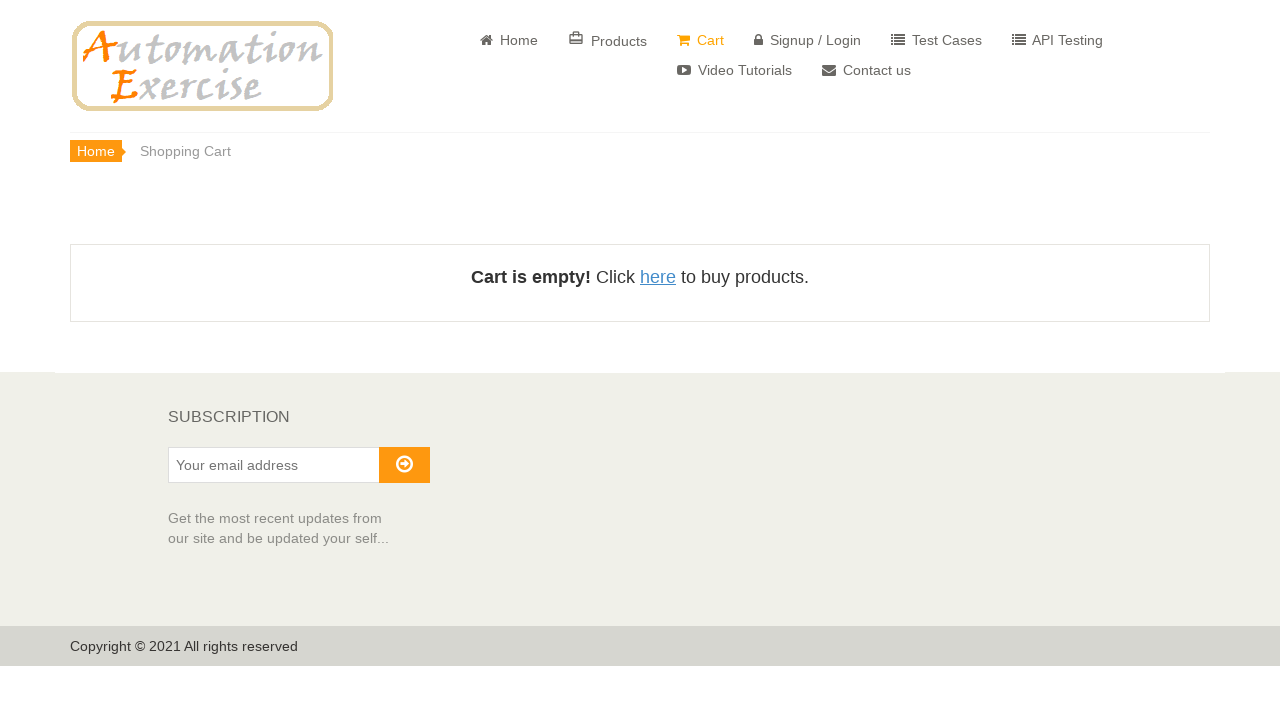